Tests that todo data persists after page reload

Starting URL: https://demo.playwright.dev/todomvc

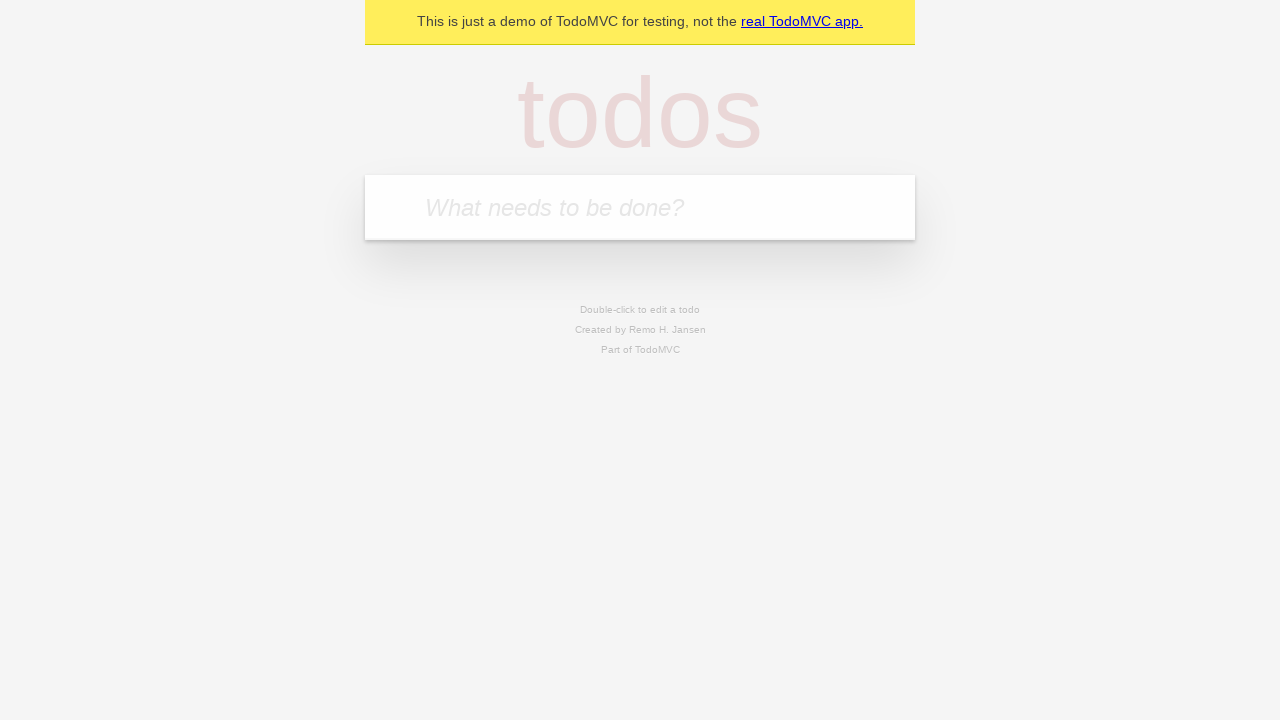

Located the todo input field
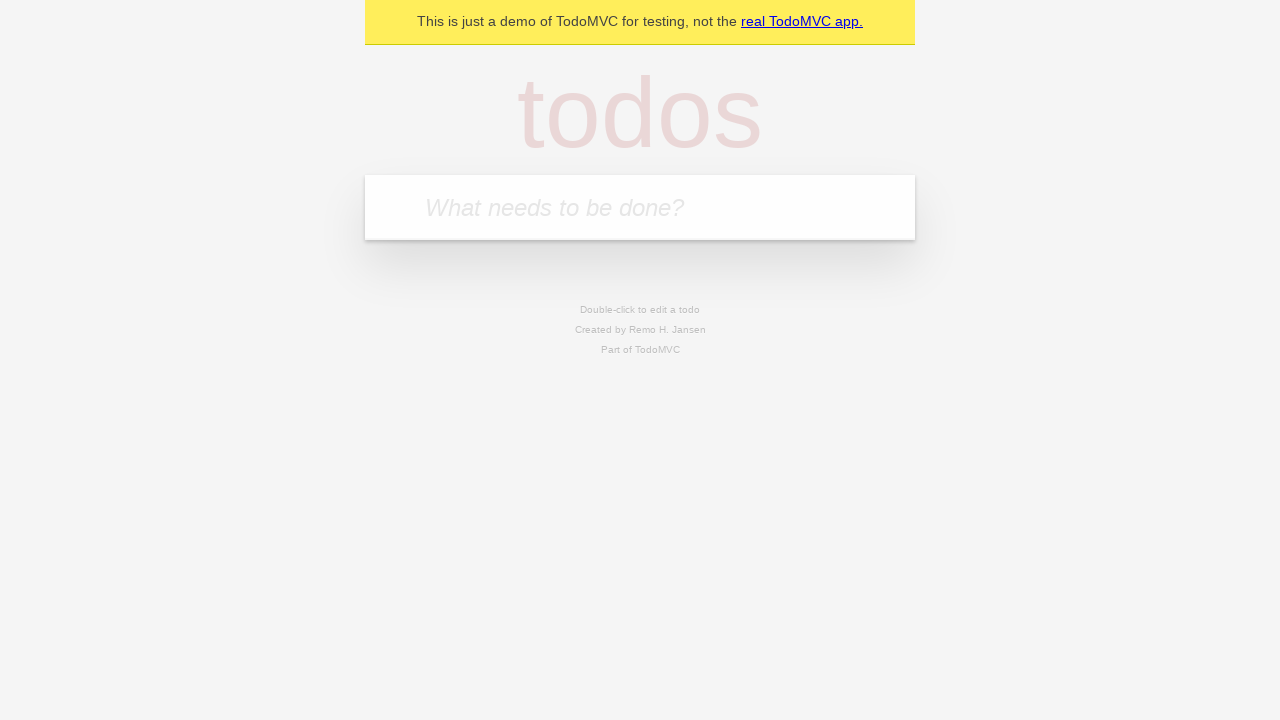

Filled first todo with 'buy some cheese' on internal:attr=[placeholder="What needs to be done?"i]
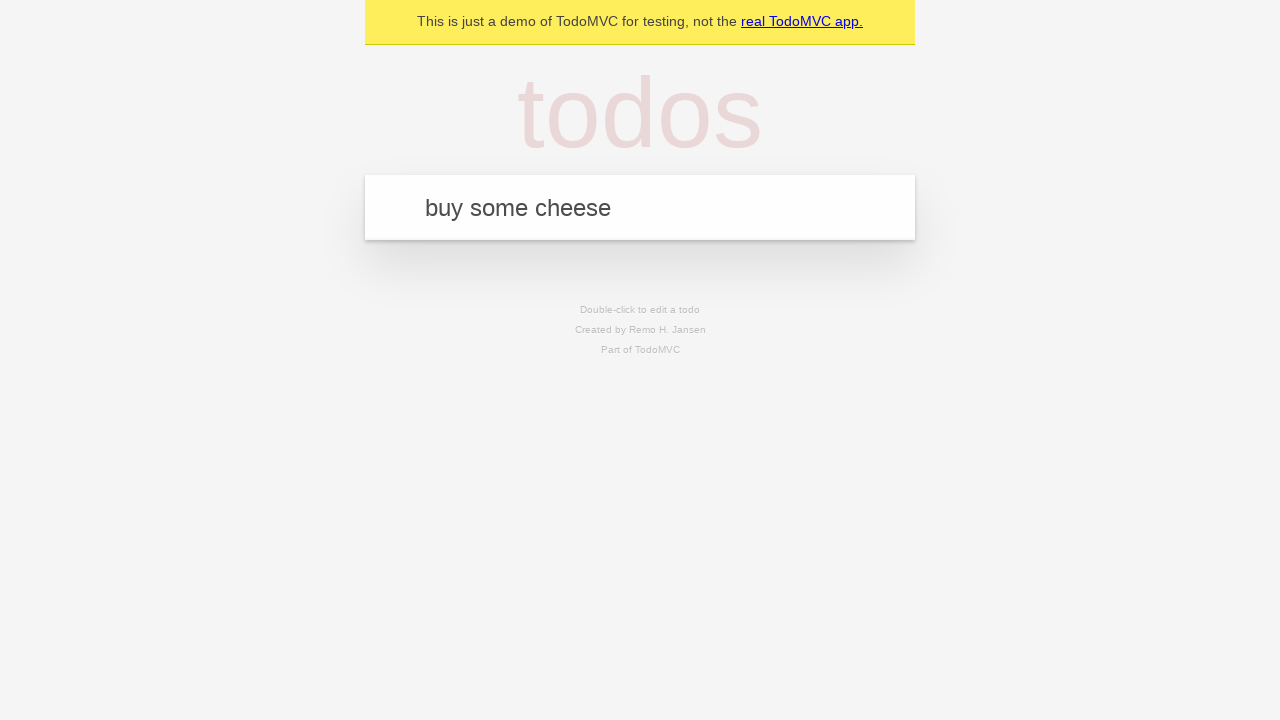

Pressed Enter to create first todo on internal:attr=[placeholder="What needs to be done?"i]
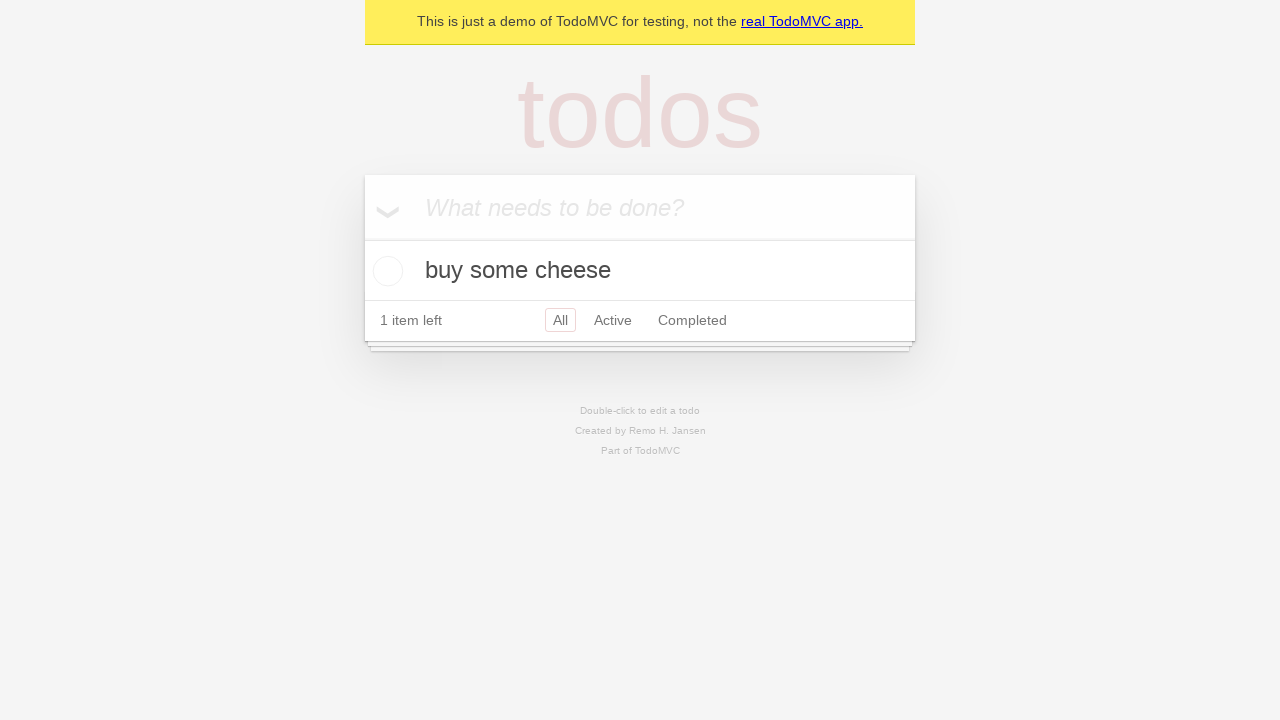

Filled second todo with 'feed the cat' on internal:attr=[placeholder="What needs to be done?"i]
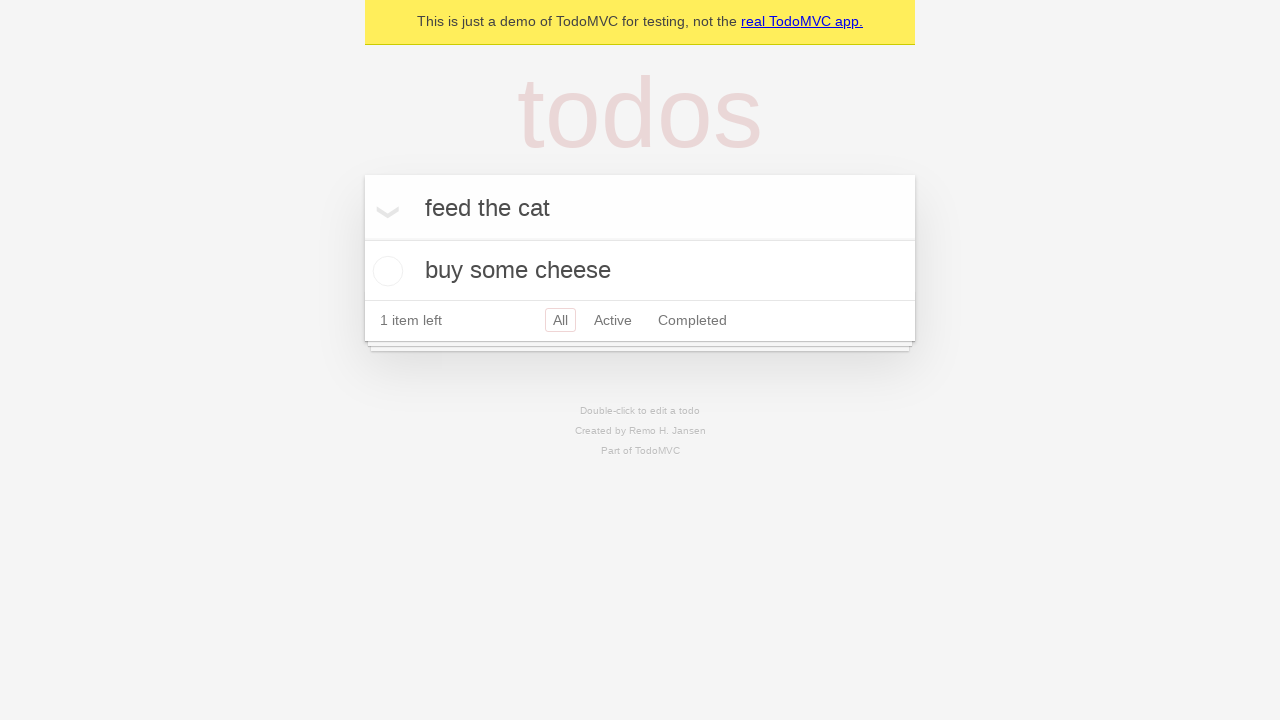

Pressed Enter to create second todo on internal:attr=[placeholder="What needs to be done?"i]
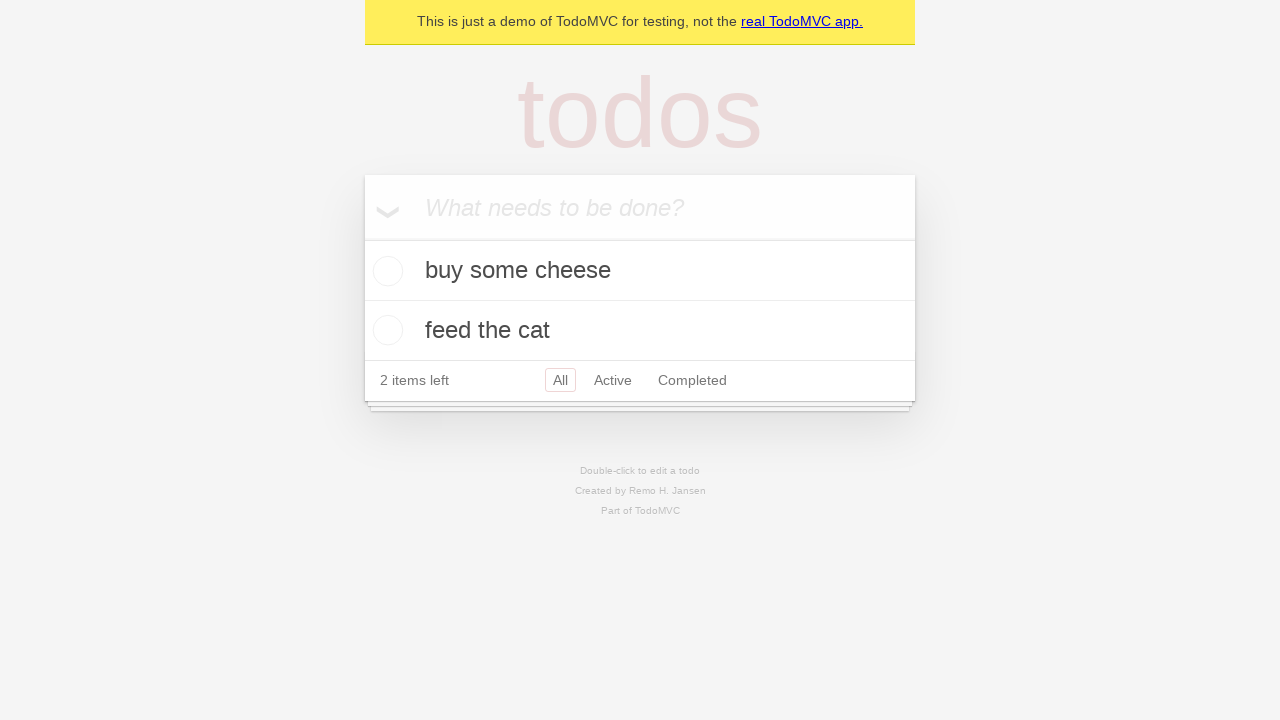

Waited for todo items to appear
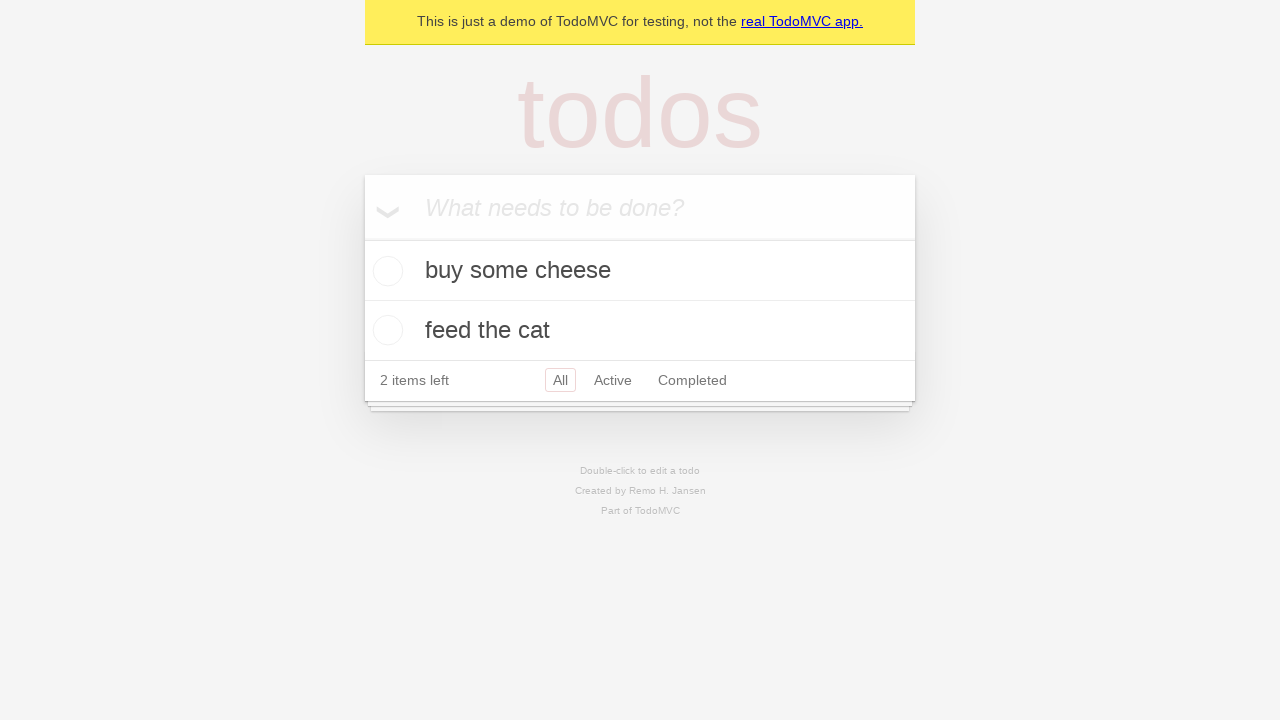

Located all todo items
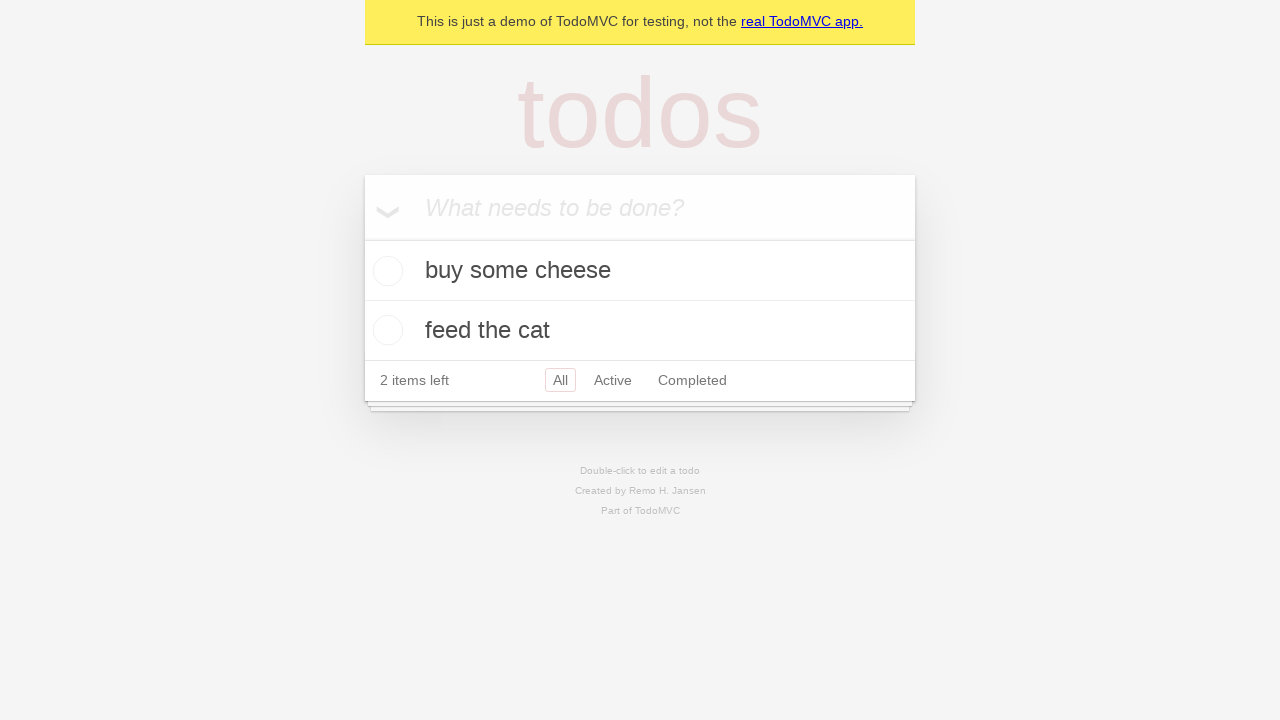

Located checkbox for first todo
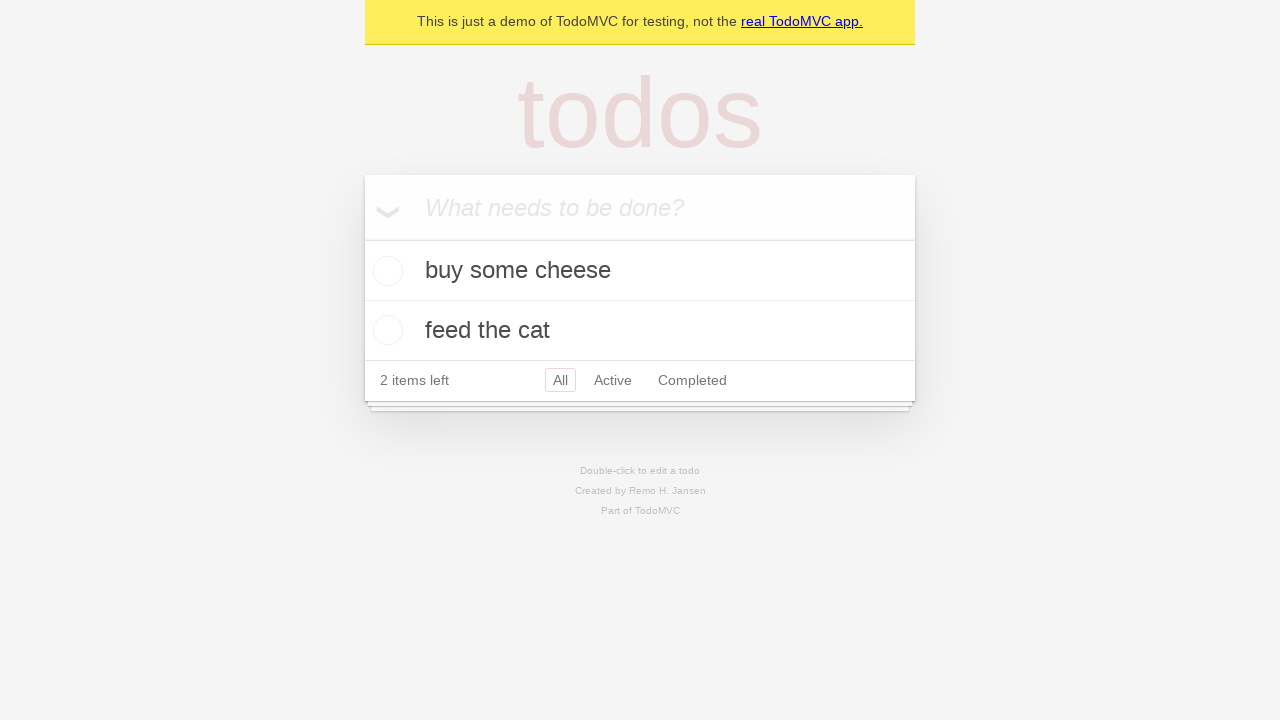

Checked the first todo item at (385, 271) on internal:testid=[data-testid="todo-item"s] >> nth=0 >> internal:role=checkbox
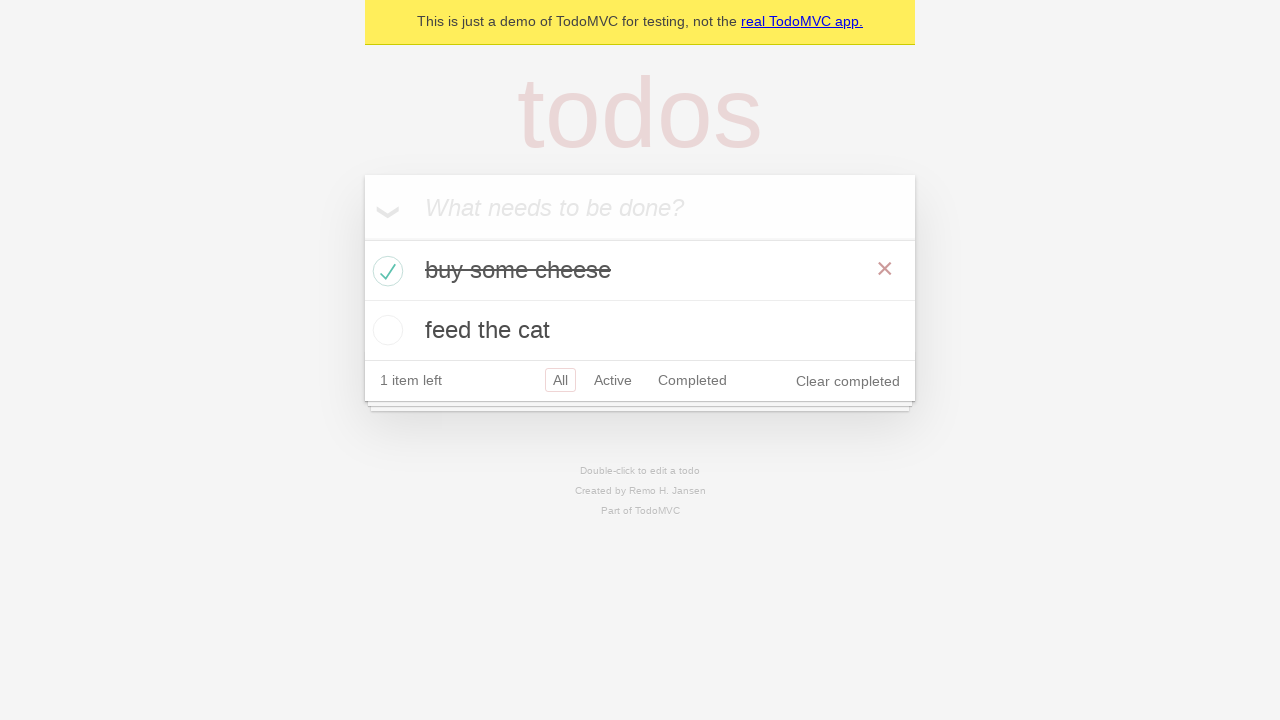

Reloaded the page to test data persistence
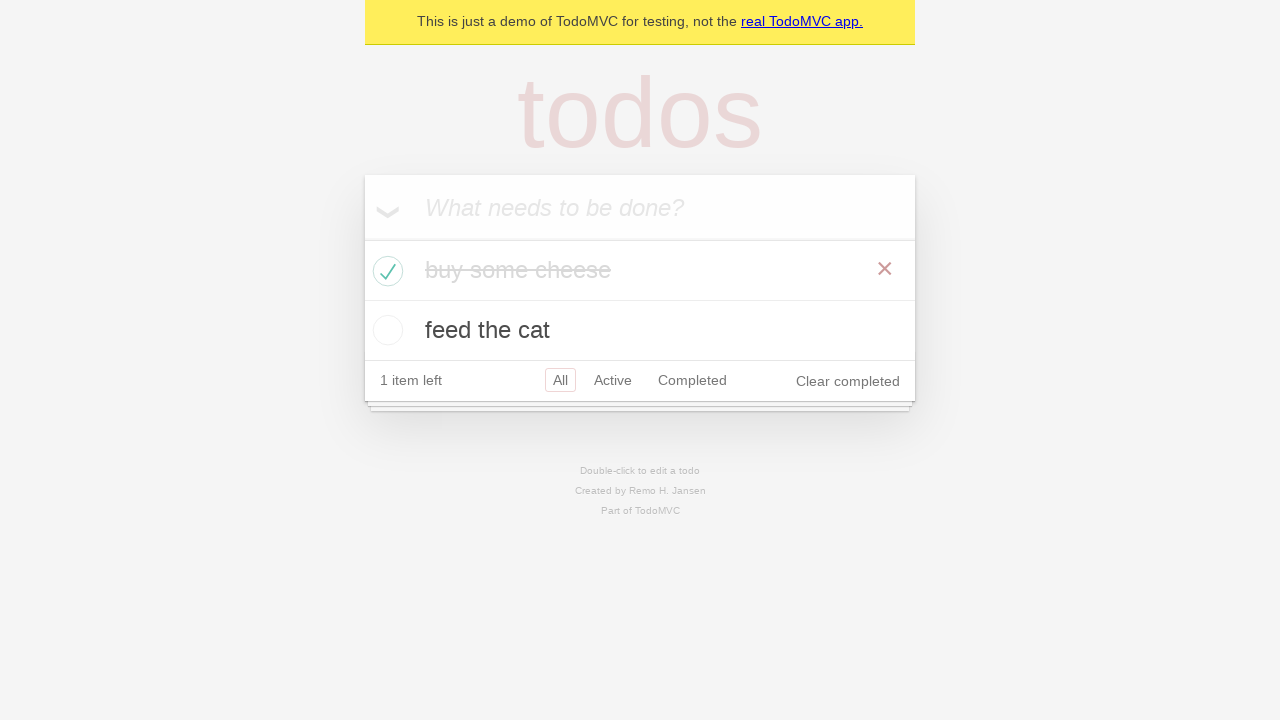

Waited for todo items to reload after page refresh
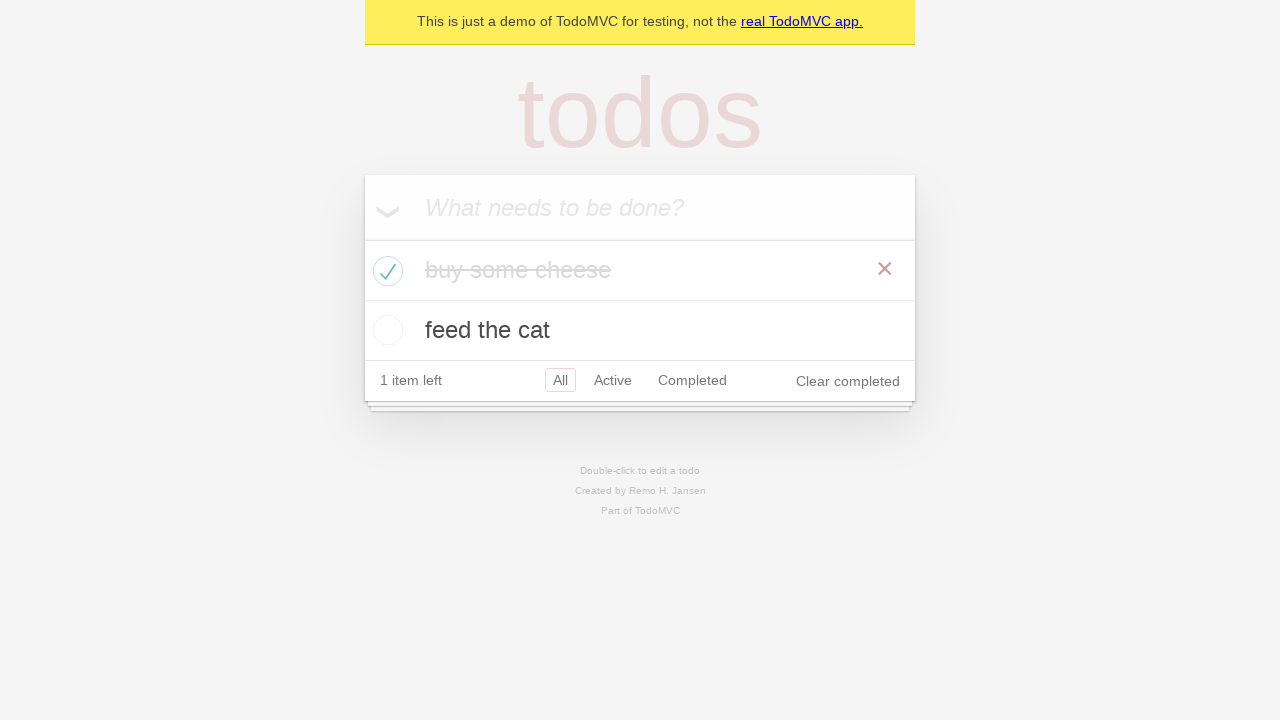

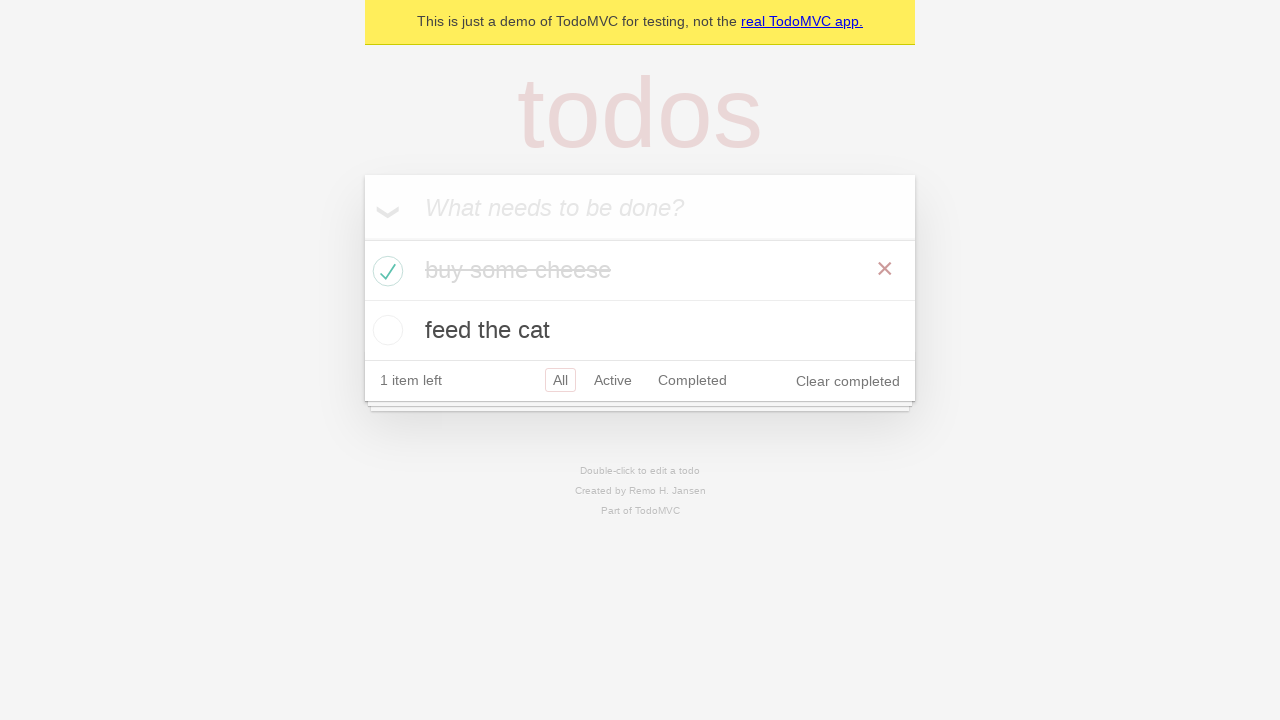